Tests multi-select dropdown functionality by selecting multiple car options, verifying selections, and then deselecting all options

Starting URL: https://omayo.blogspot.com/

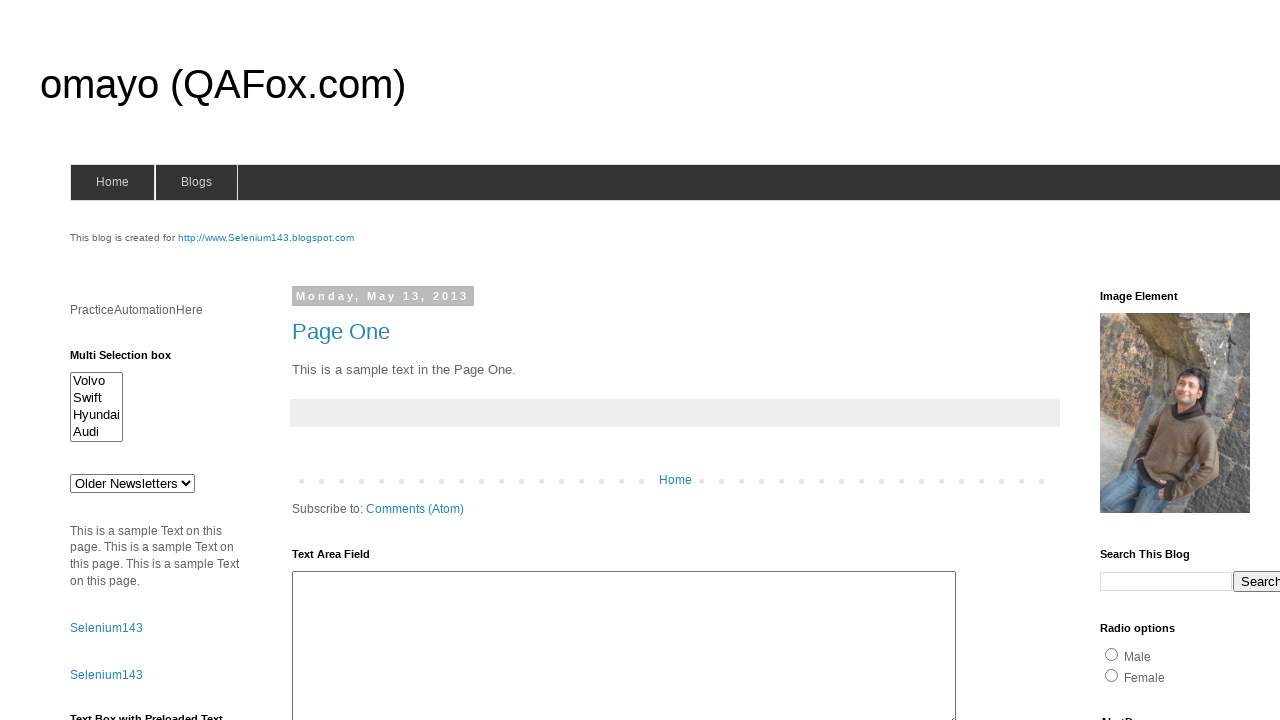

Located multi-select dropdown element with id 'multiselect1'
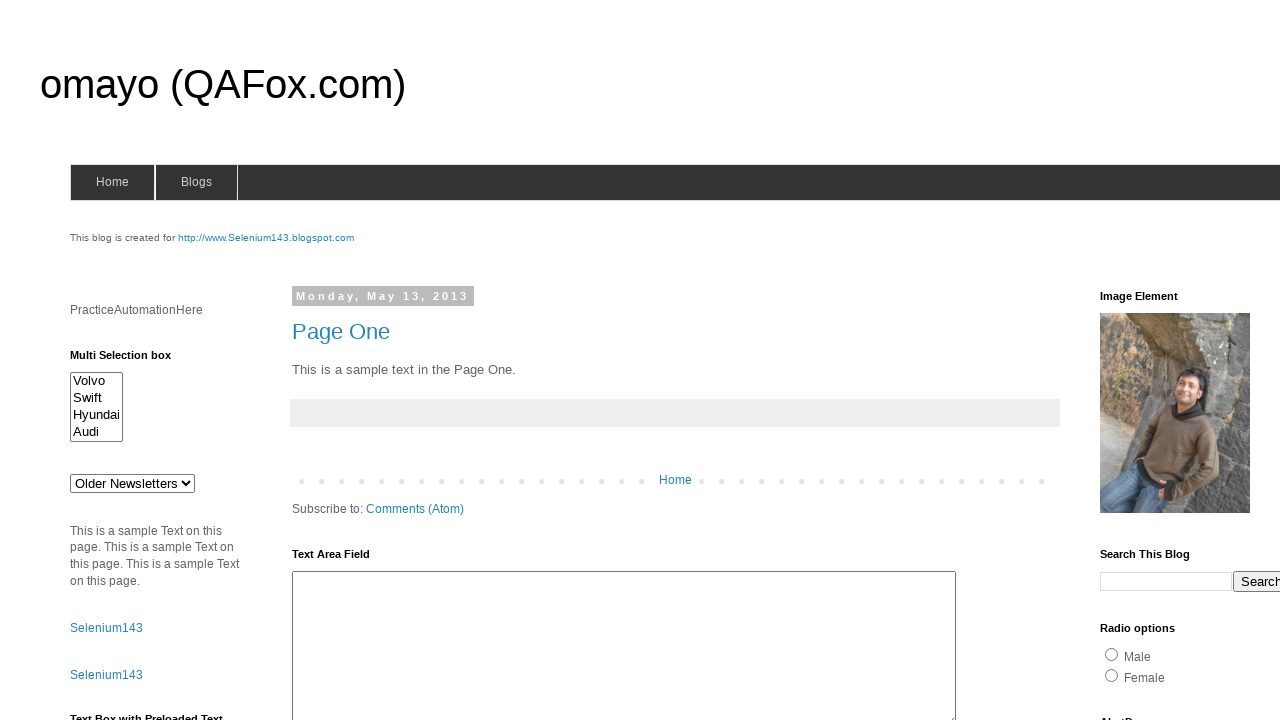

Selected three car options by index: Volvo, Audi, and Opel on #multiselect1
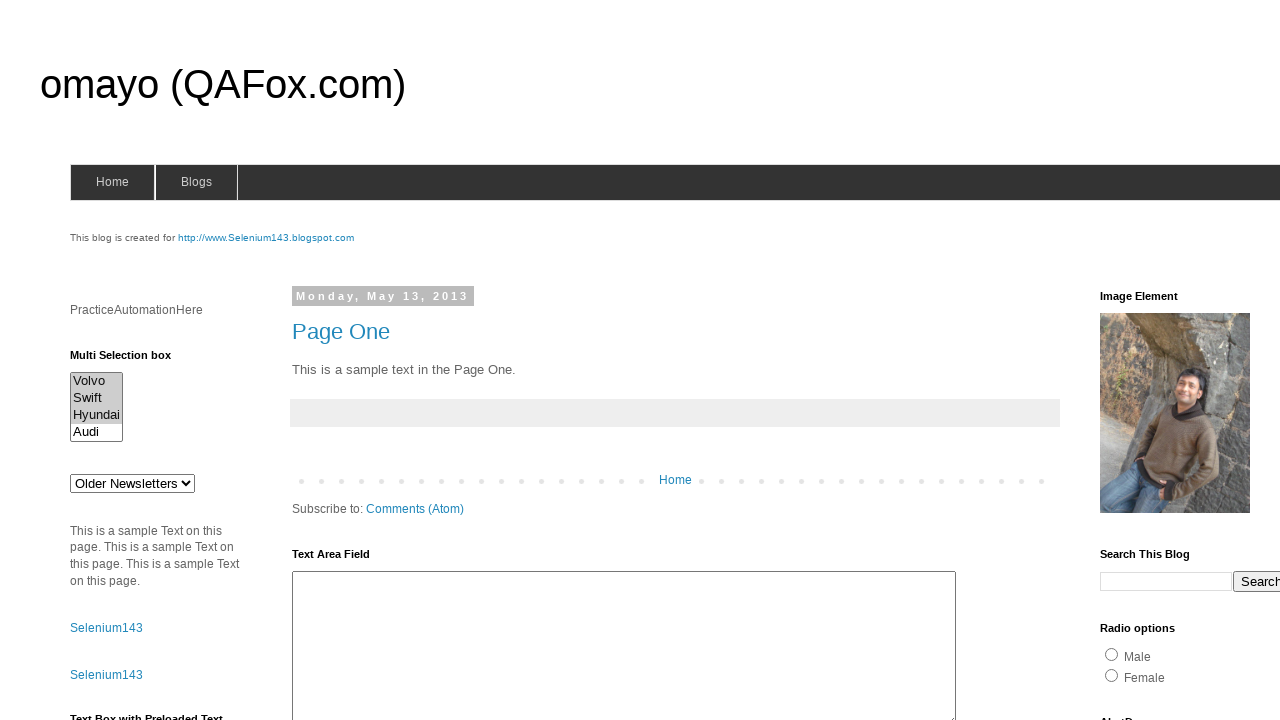

Retrieved all selected options from the dropdown
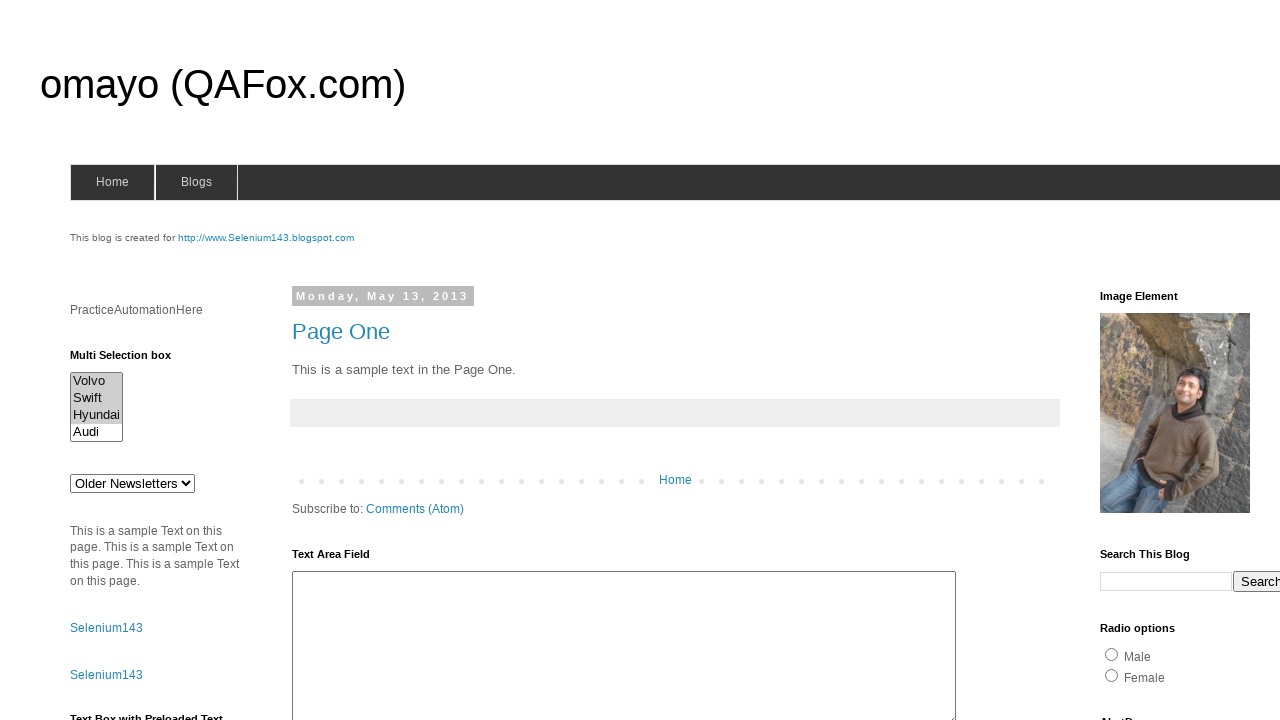

Verified that exactly 3 options are selected
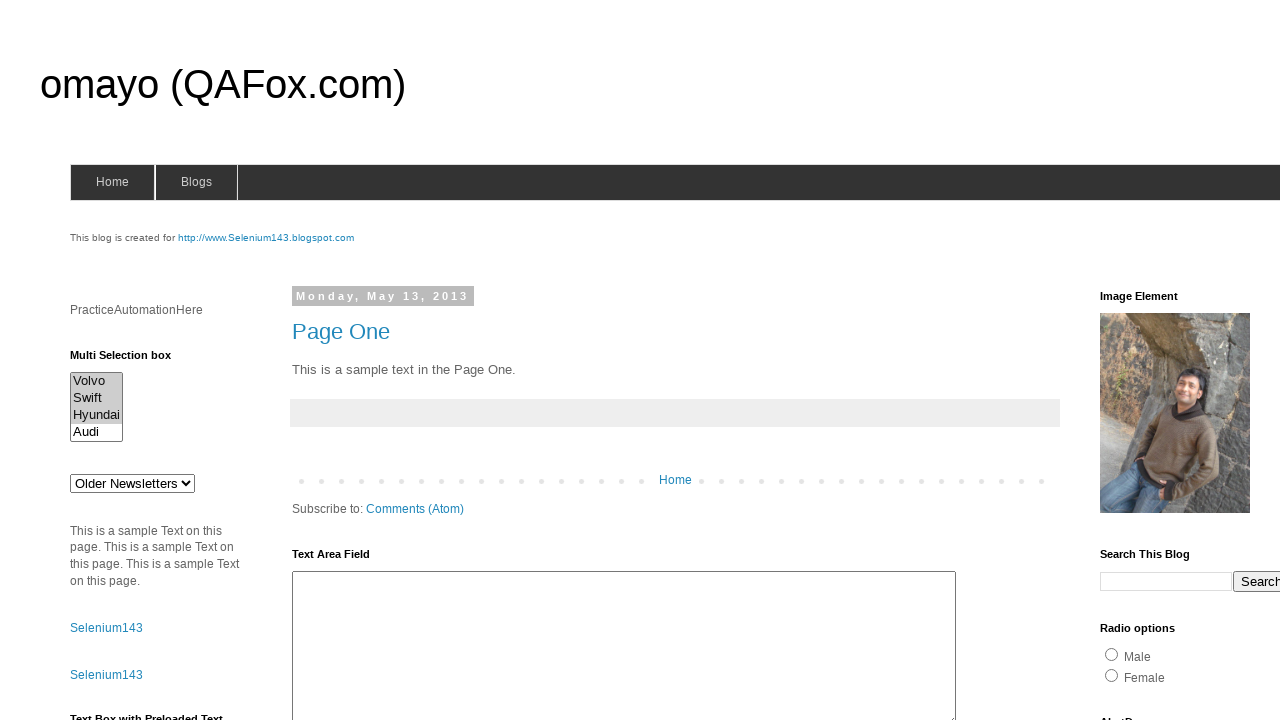

Deselected all options from the multi-select dropdown on #multiselect1
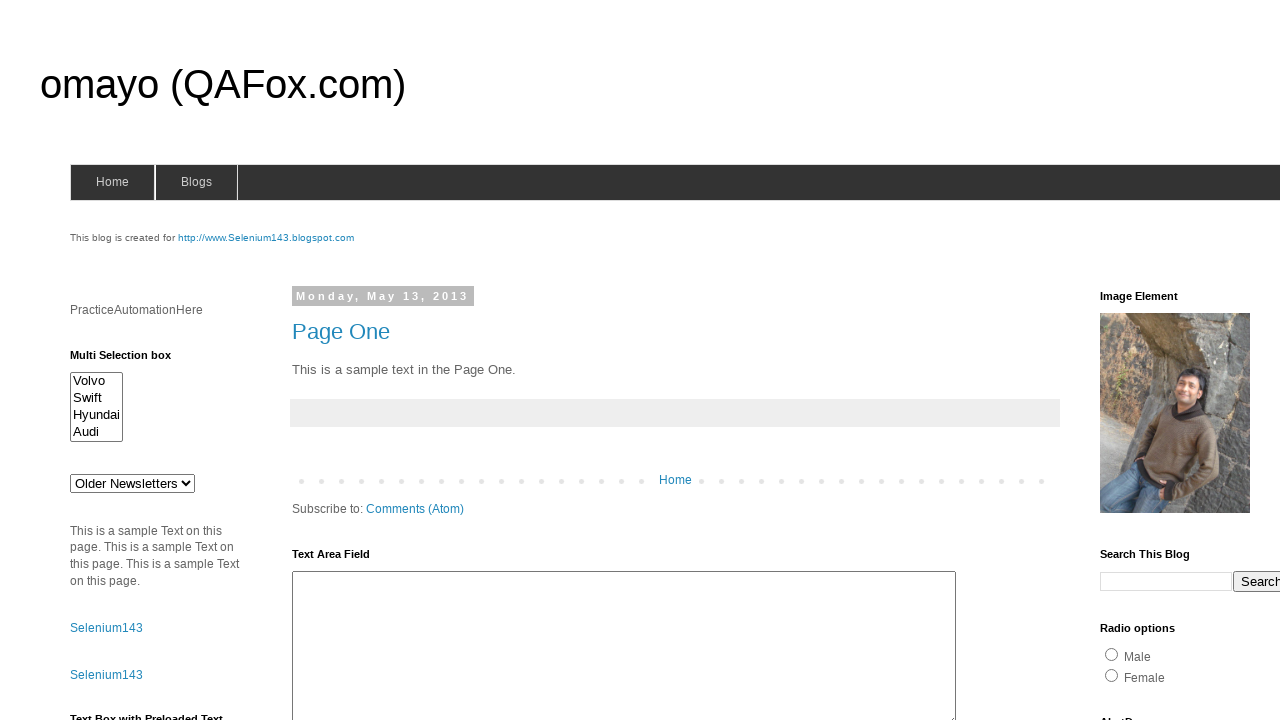

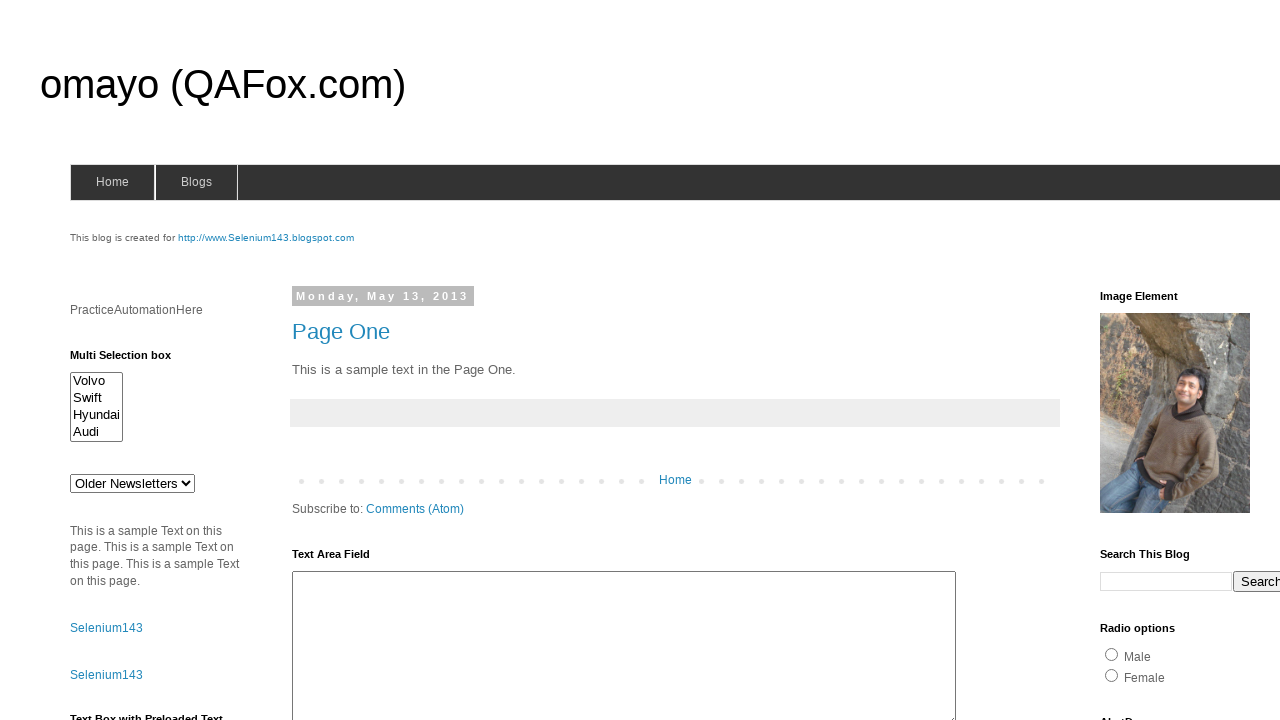